Tests that the home page displays exactly three arrivals by navigating to the Shop menu, then clicking the Home button, and verifying three arrival items are present.

Starting URL: http://practice.automationtesting.in/

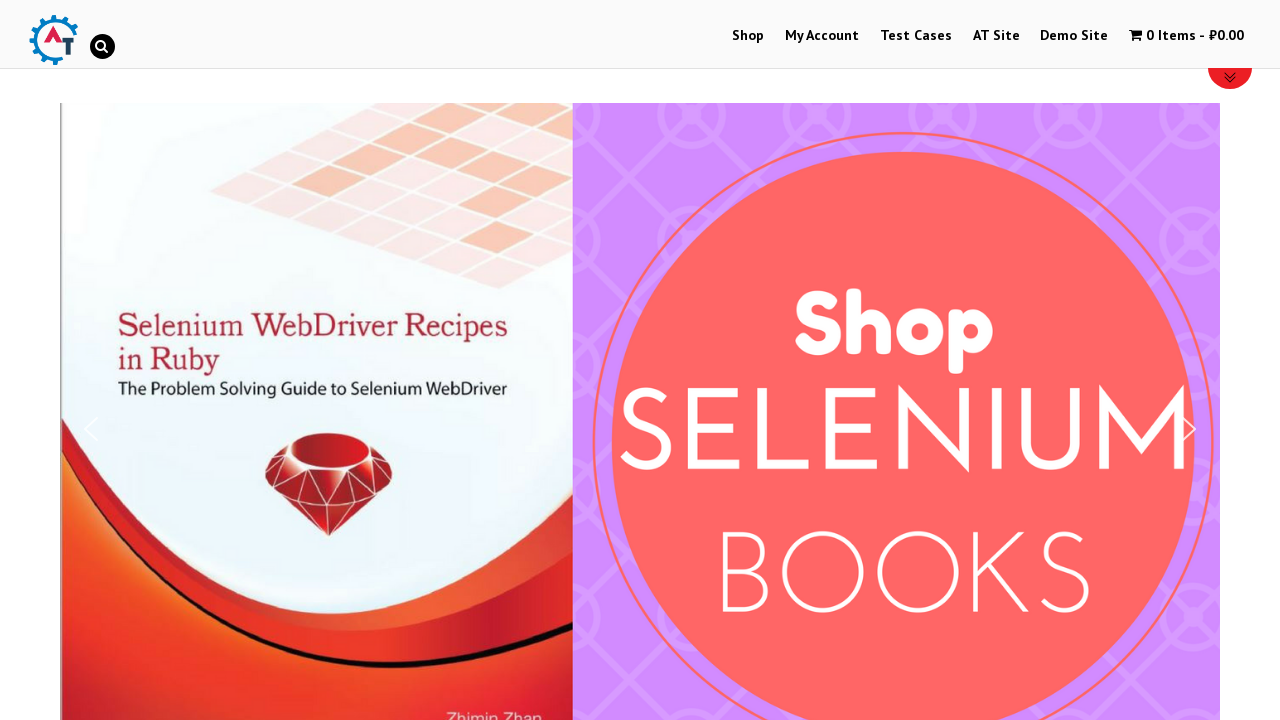

Clicked on Shop menu at (748, 36) on #menu-item-40
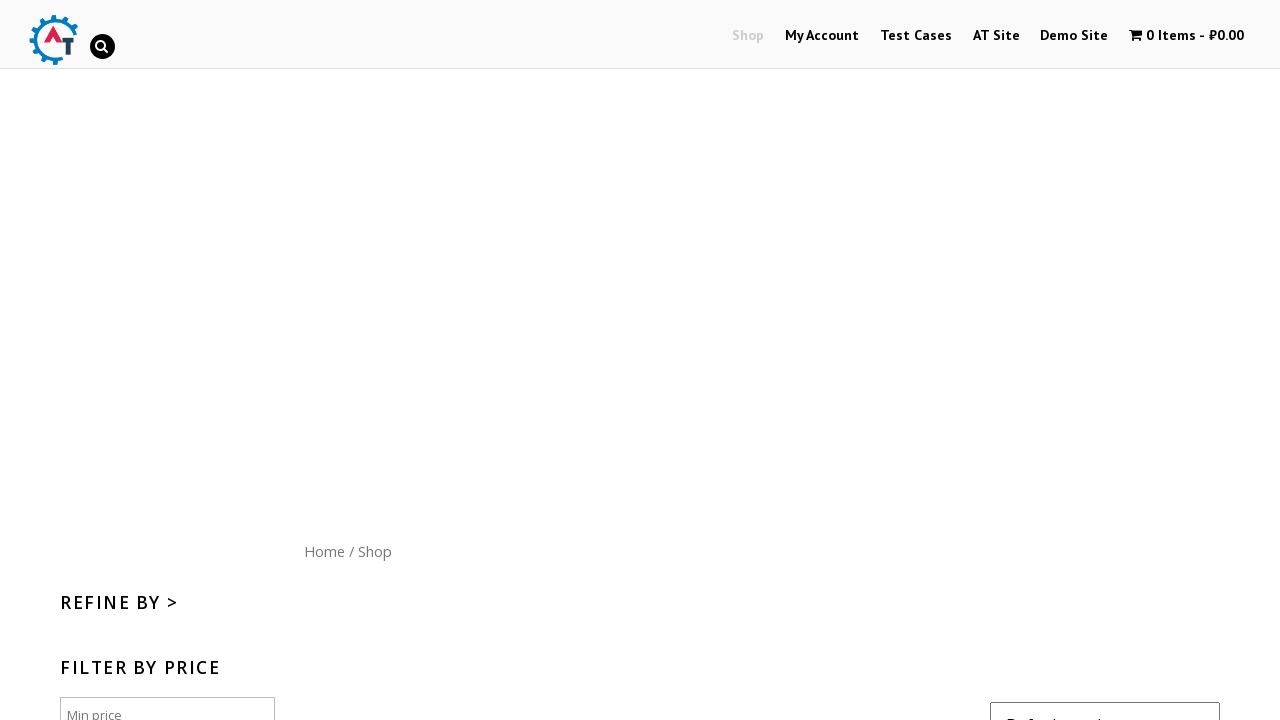

Clicked on Home menu button at (324, 551) on #content nav a
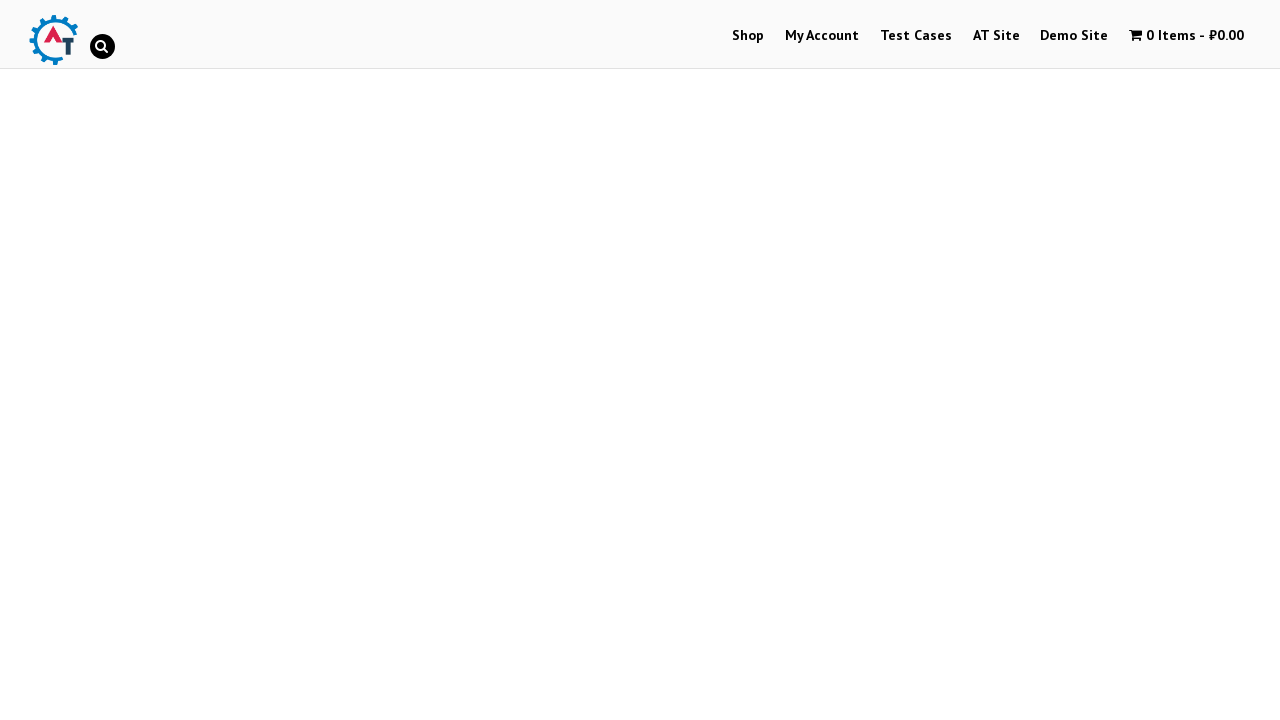

Located all arrival items on the home page
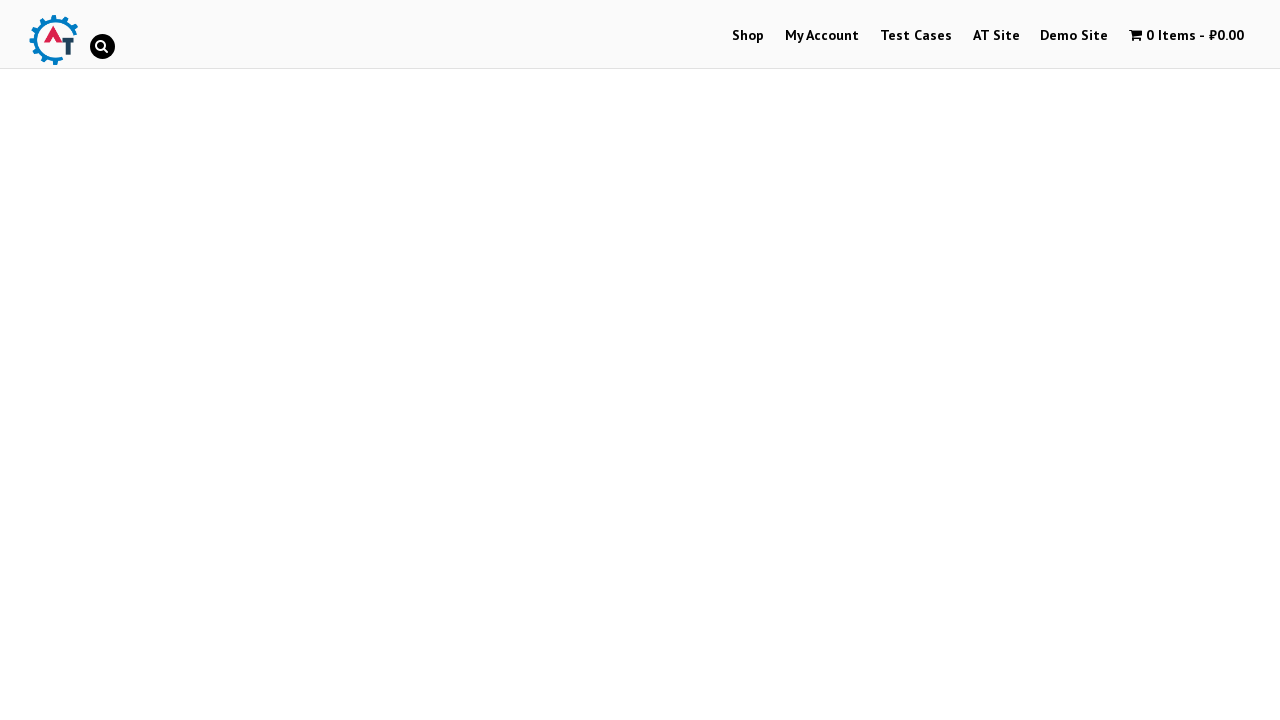

Verified that exactly 3 arrival items are present on the home page
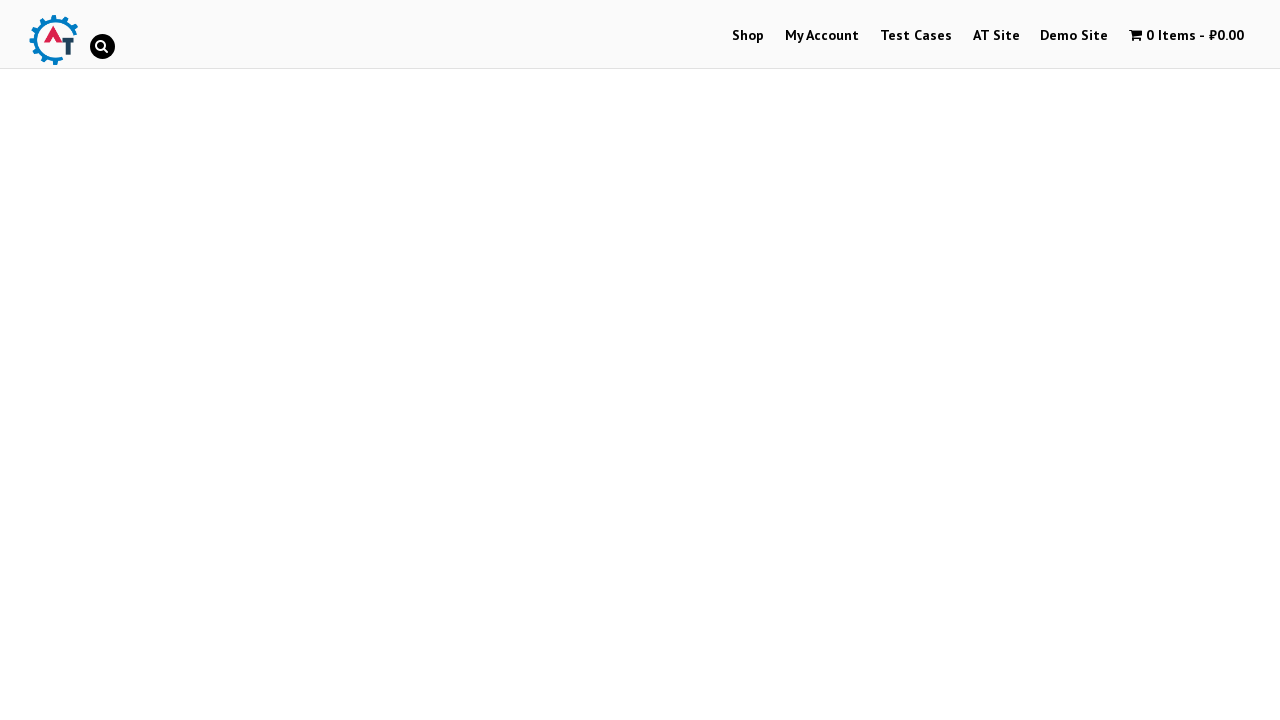

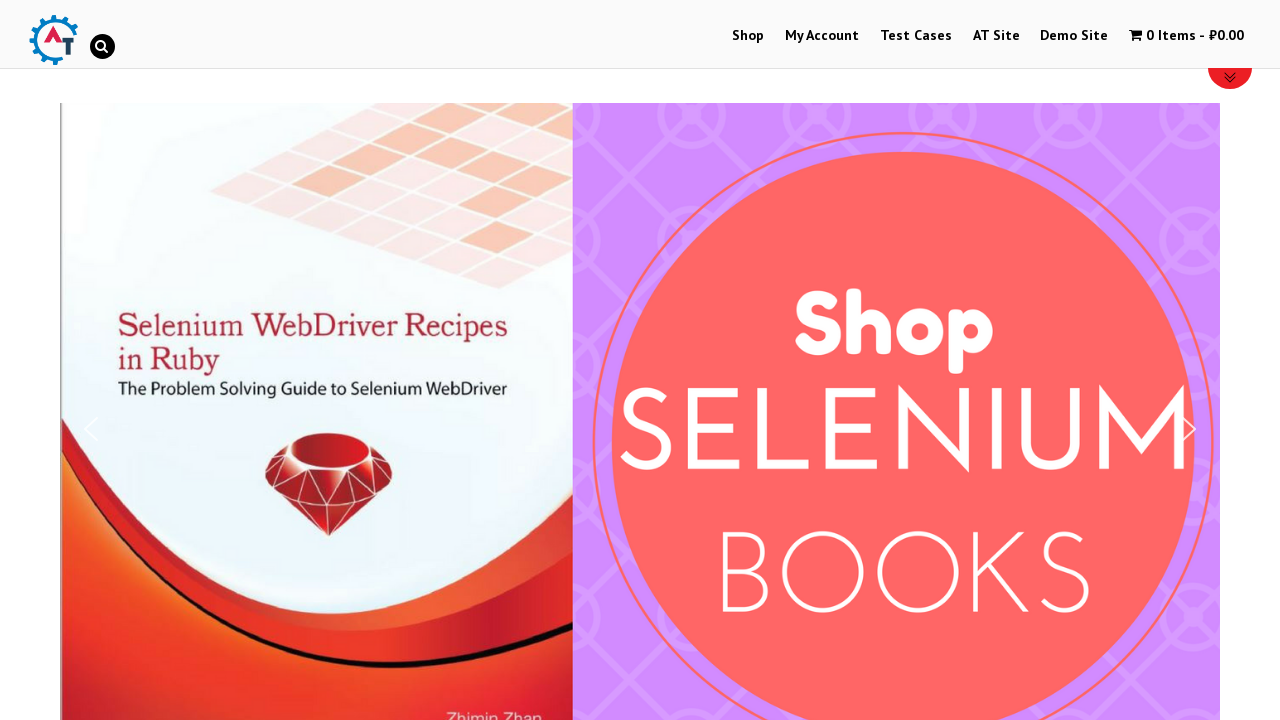